Tests Redirect Link page by clicking the redirect button

Starting URL: https://the-internet.herokuapp.com/

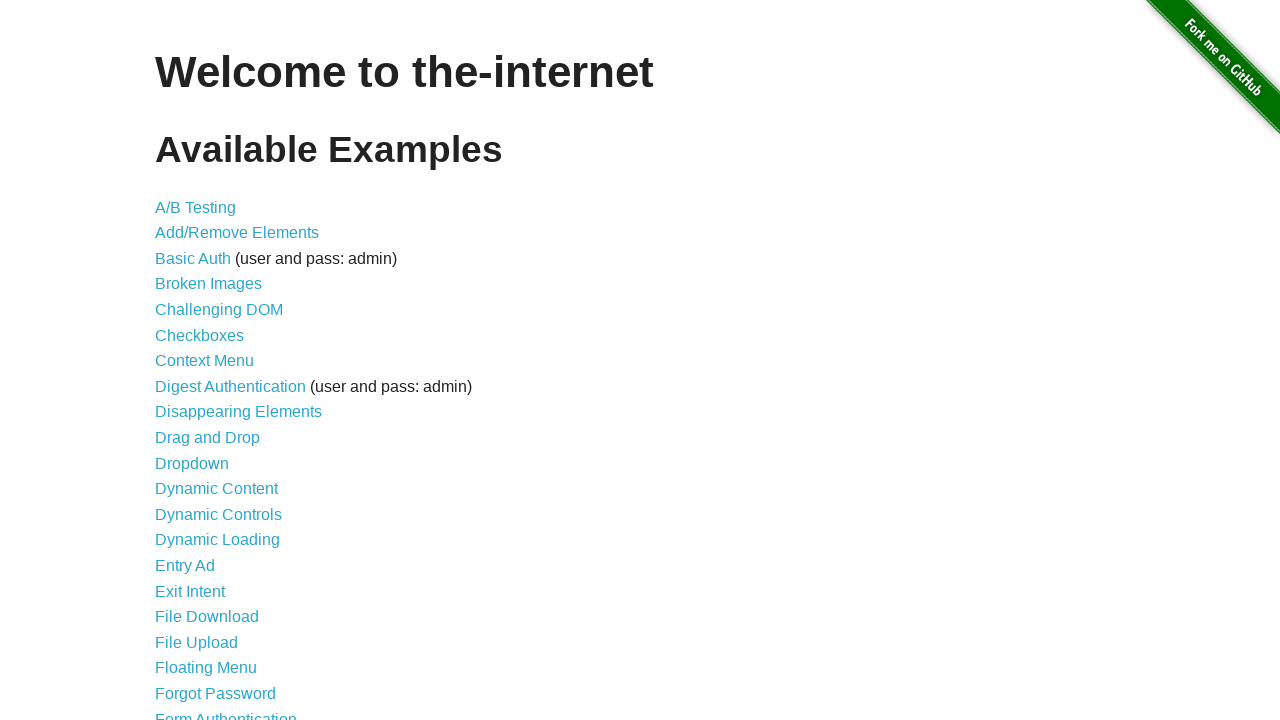

Clicked on Redirect Link in the list at (202, 446) on xpath=//*[@id='content']/ul/li[36]/a
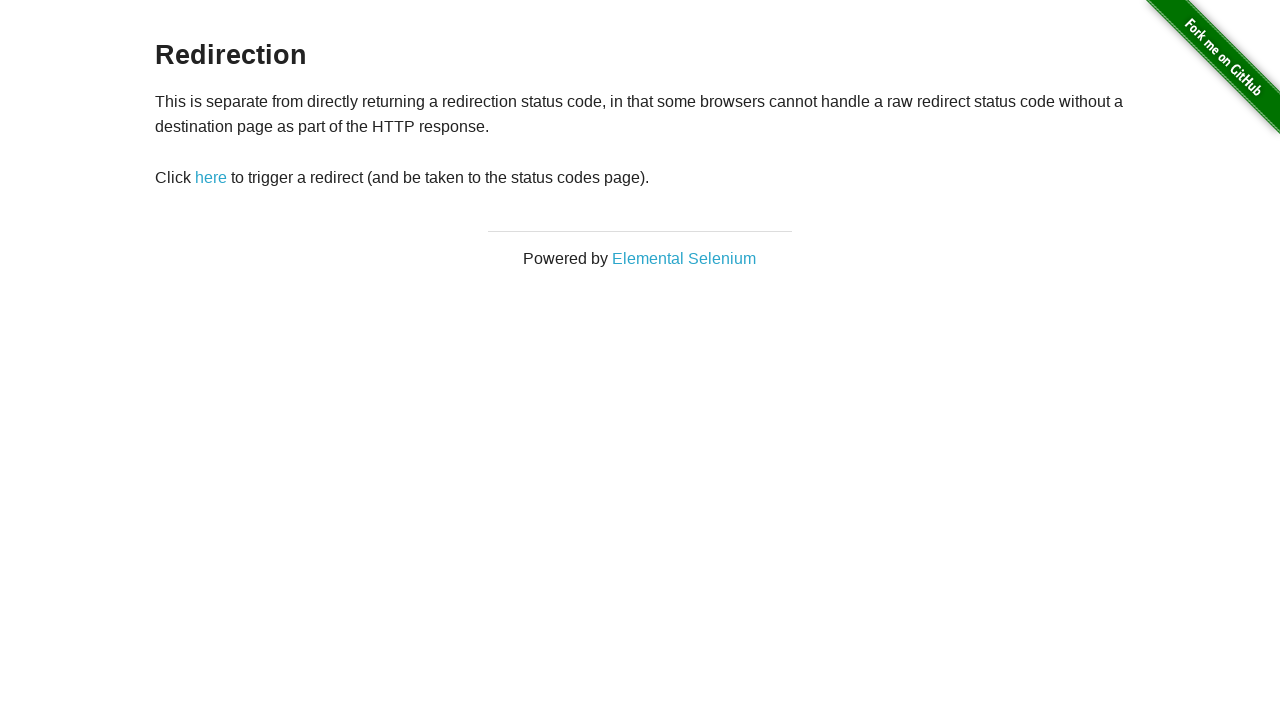

Clicked the redirect button at (211, 178) on #redirect
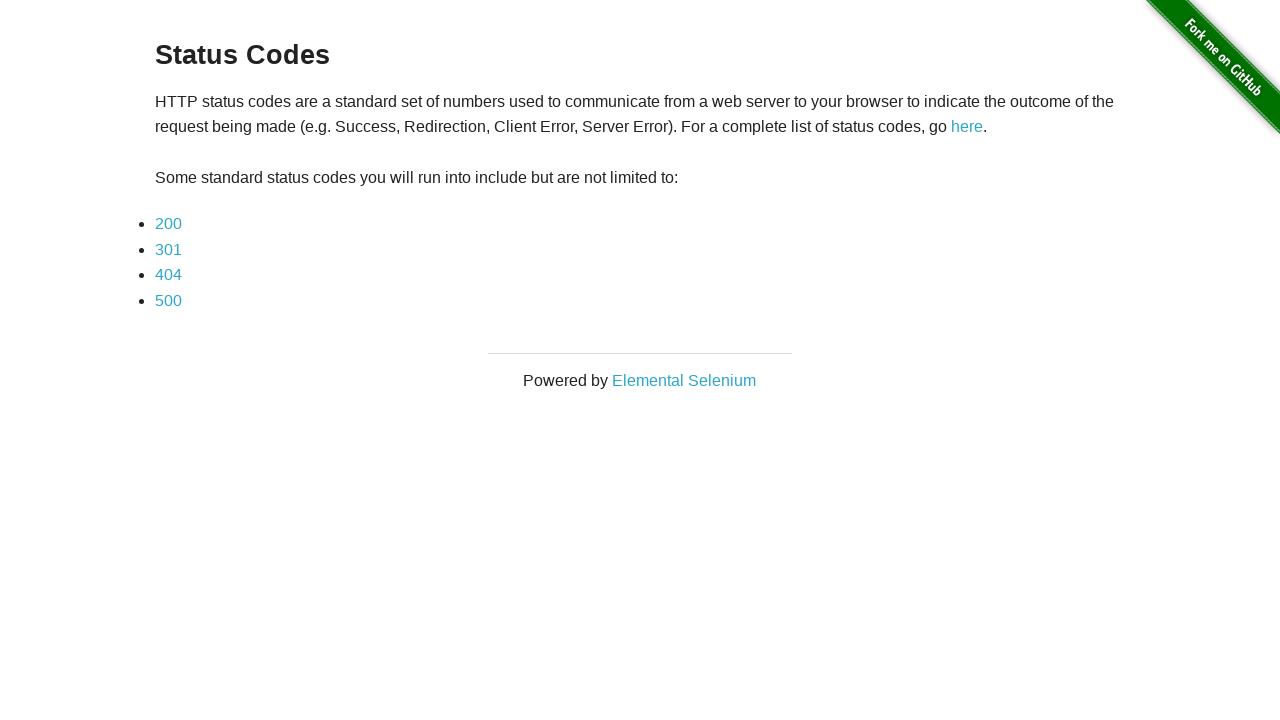

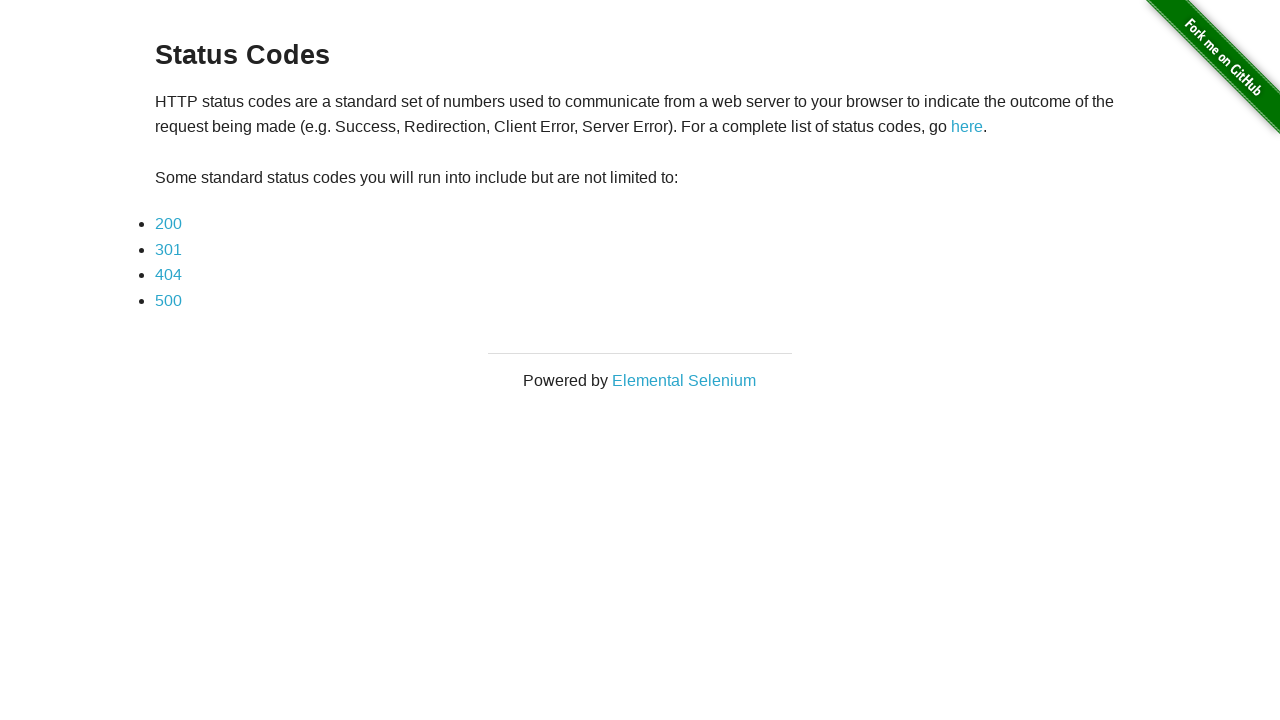